Tests that once a star is clicked and selected, clicking it again does not unselect it.

Starting URL: https://qaplayground.dev/apps/rating/

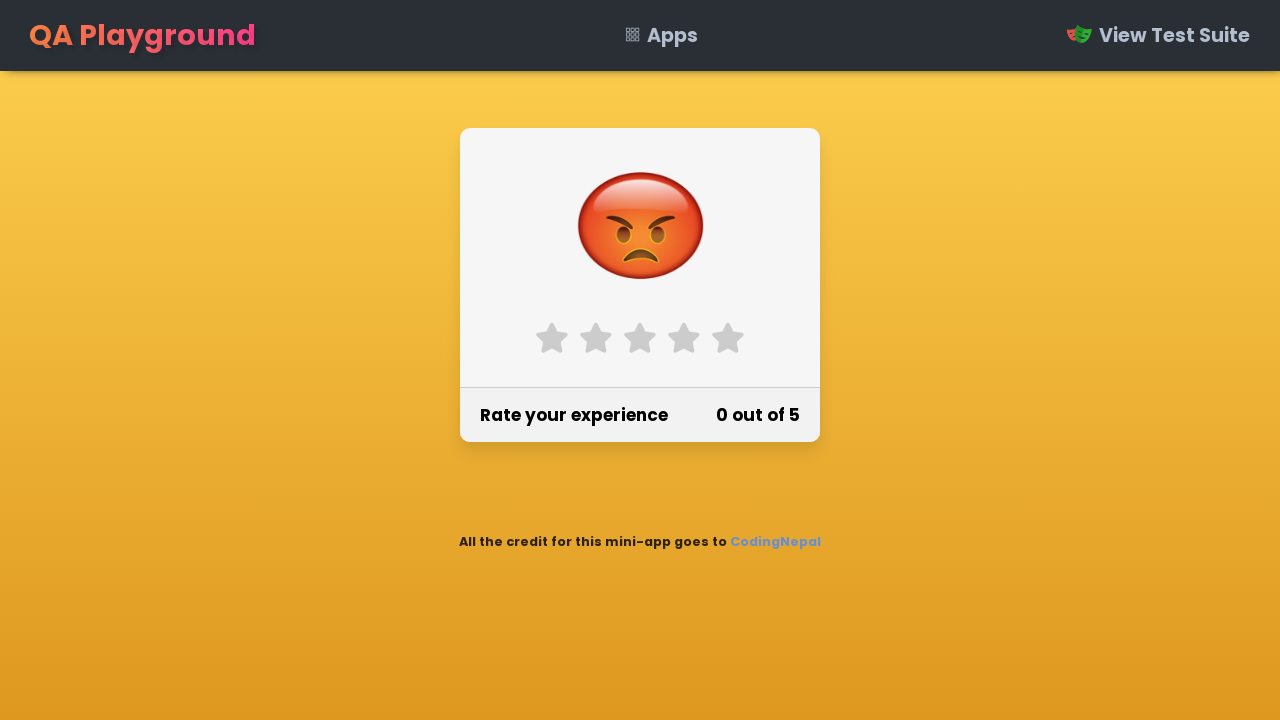

Clicked star 1 label for the first time at (552, 338) on label[for='star-1']
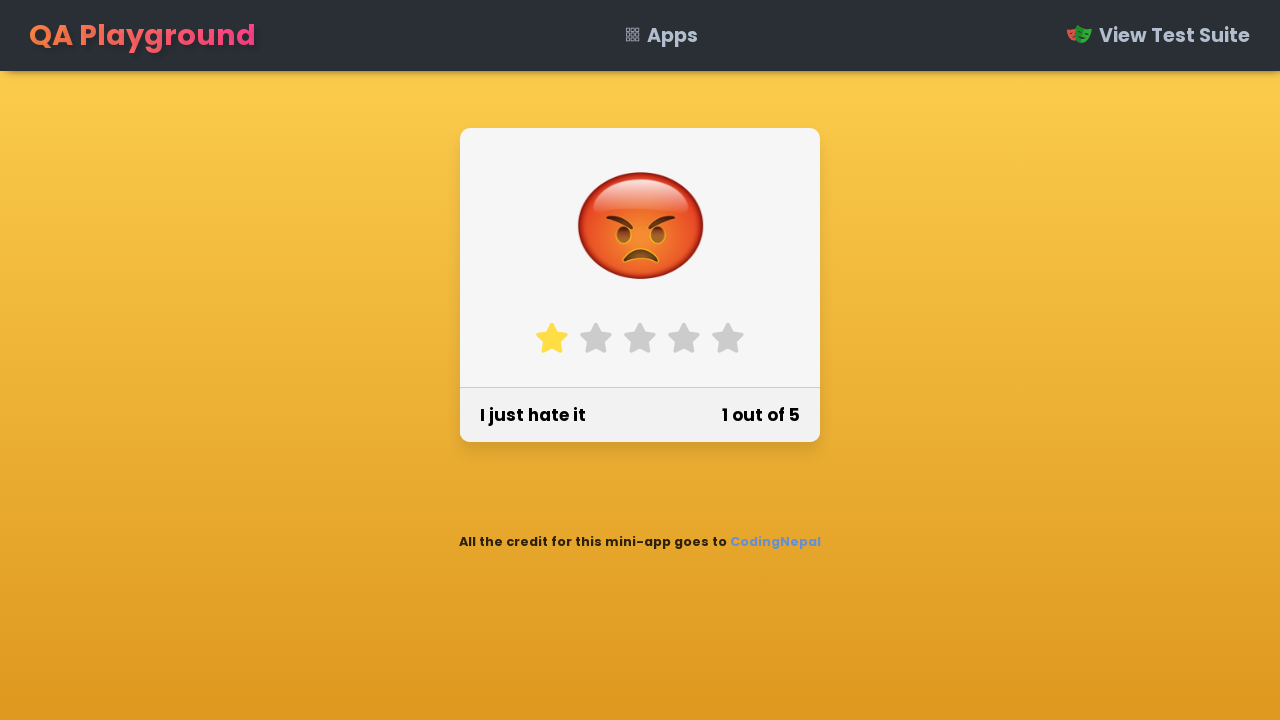

Verified that star 1 is checked after first click
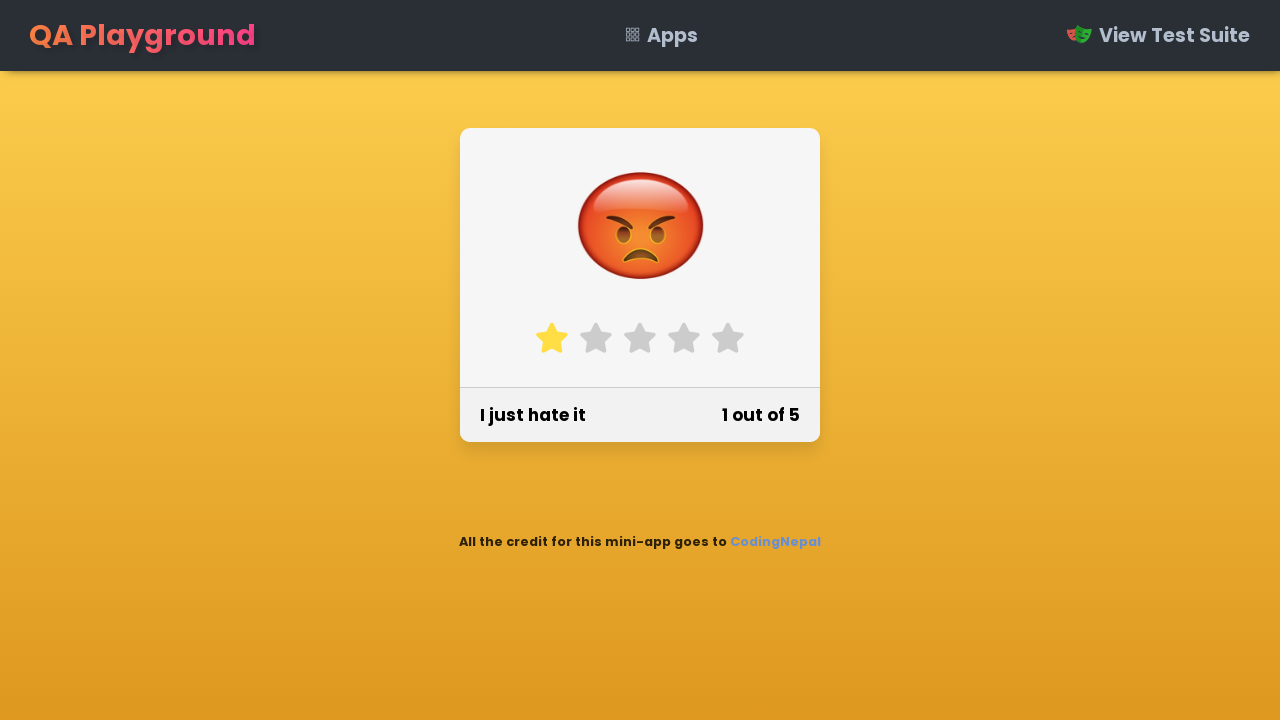

Clicked star 1 label for the second time at (552, 338) on label[for='star-1']
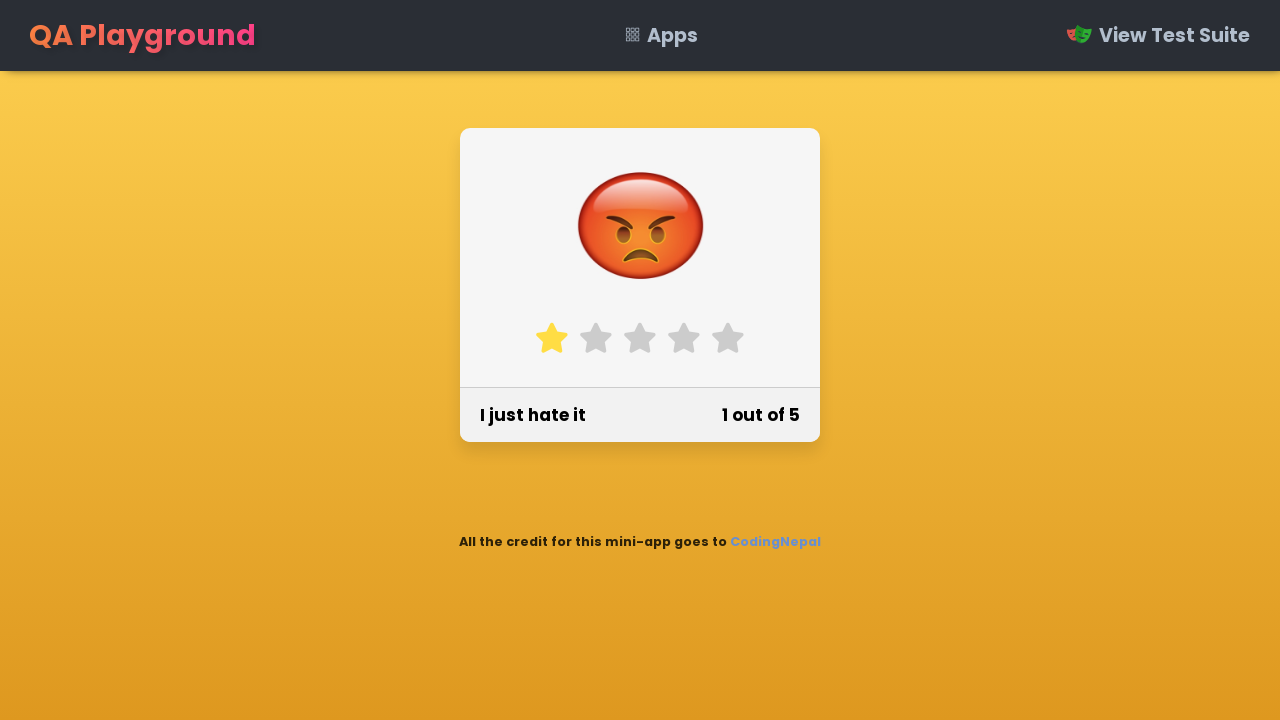

Verified that star 1 remains checked after second click (cannot unselect)
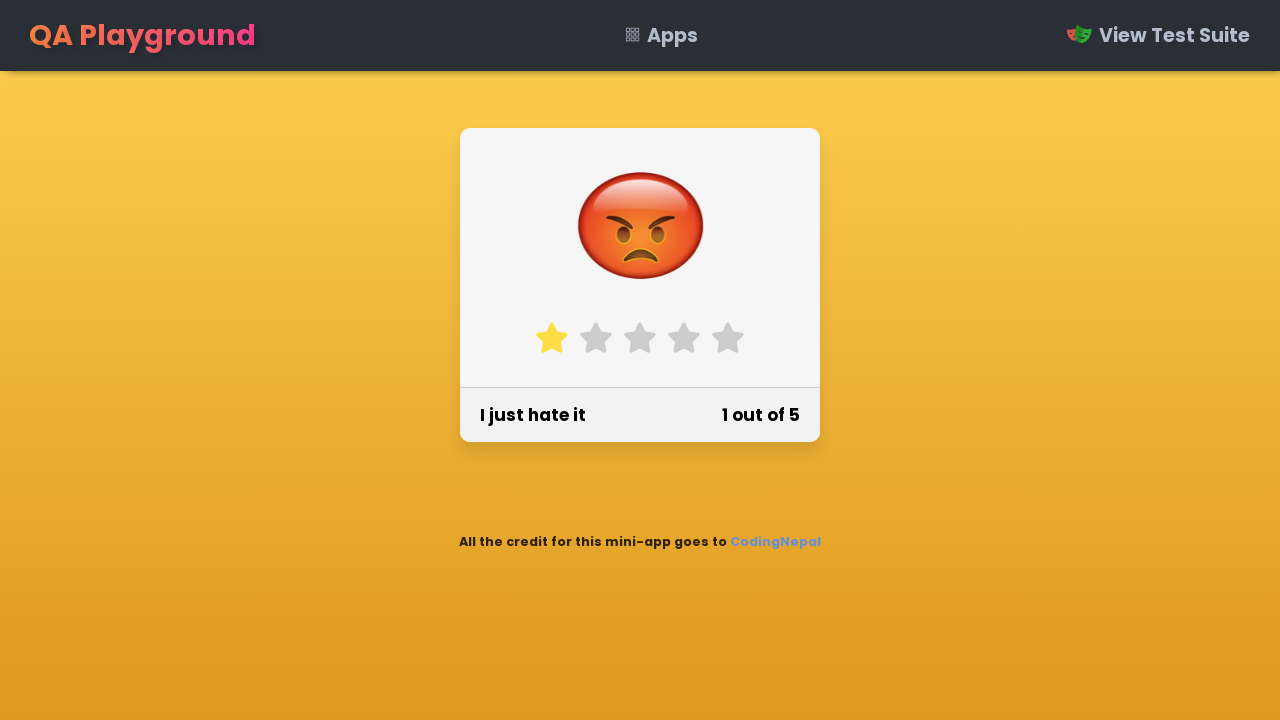

Clicked star 2 label for the first time at (596, 338) on label[for='star-2']
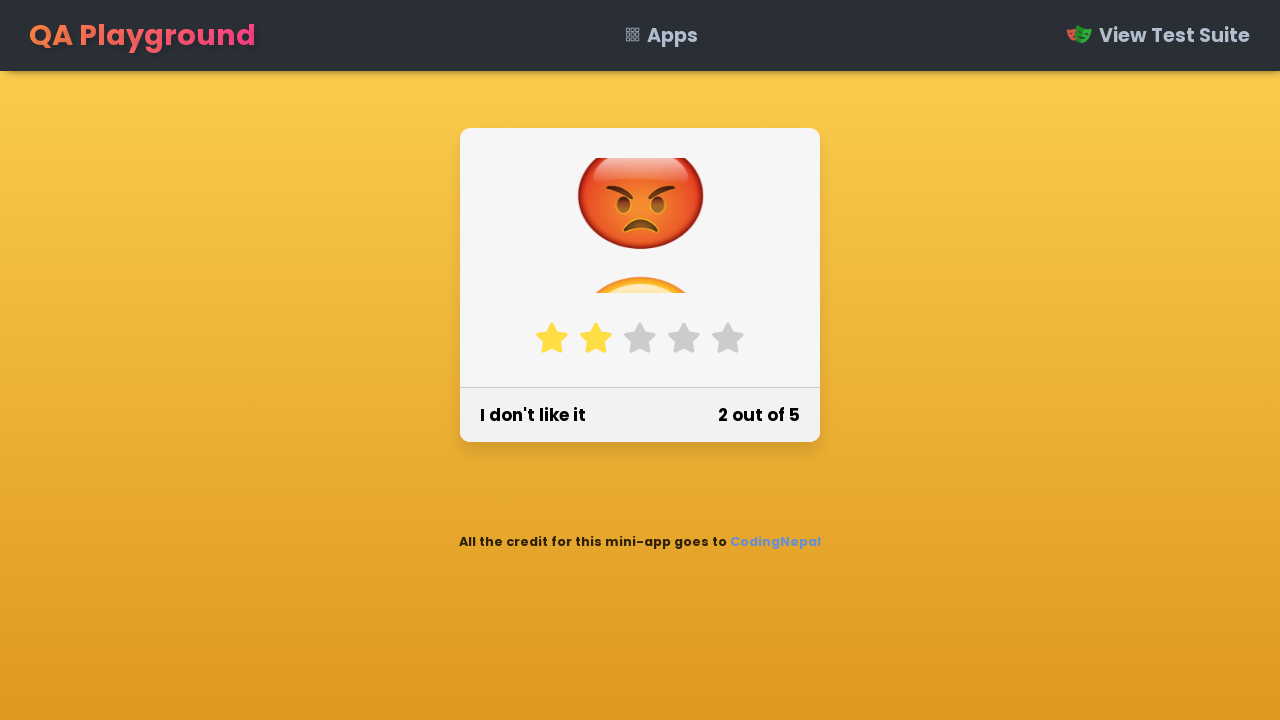

Verified that star 2 is checked after first click
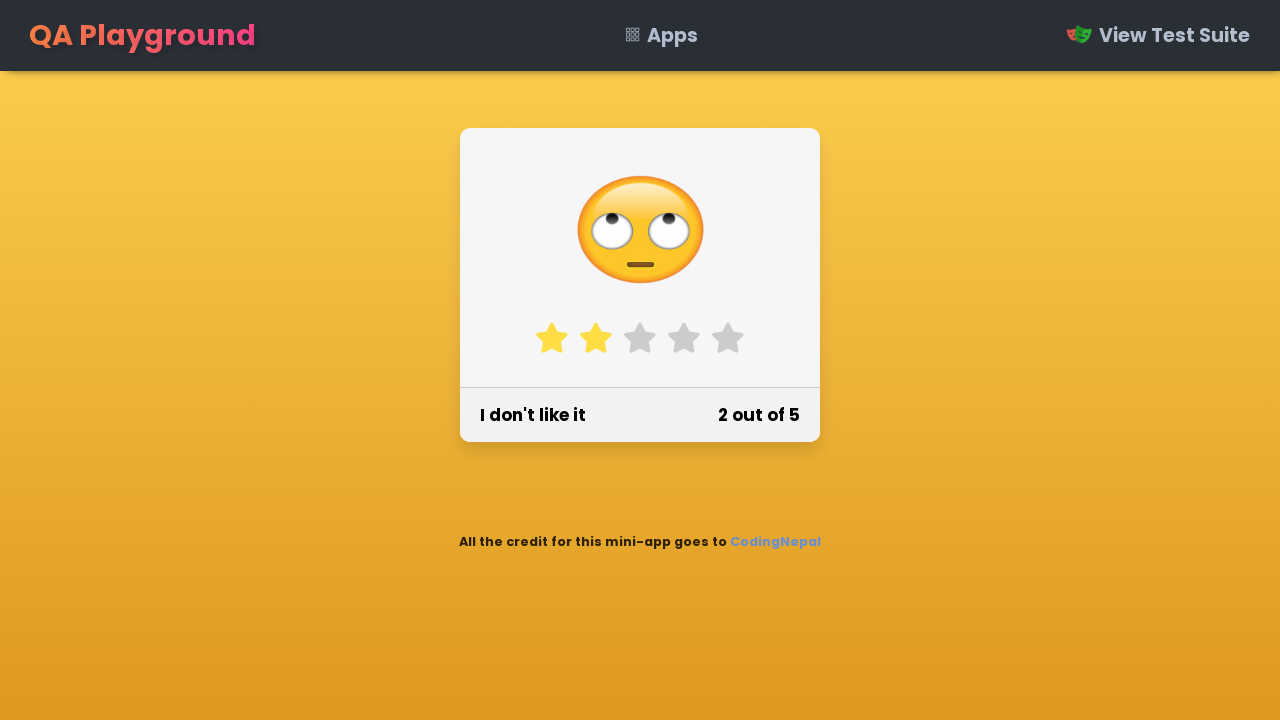

Clicked star 2 label for the second time at (596, 338) on label[for='star-2']
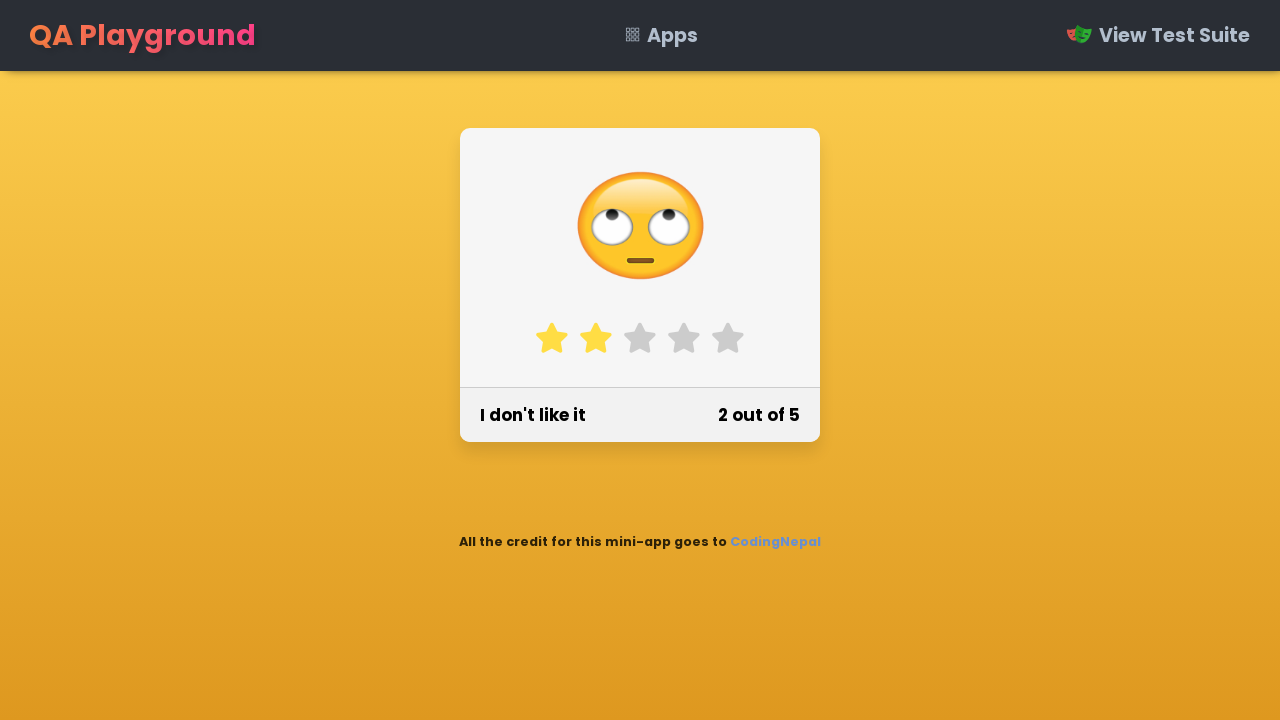

Verified that star 2 remains checked after second click (cannot unselect)
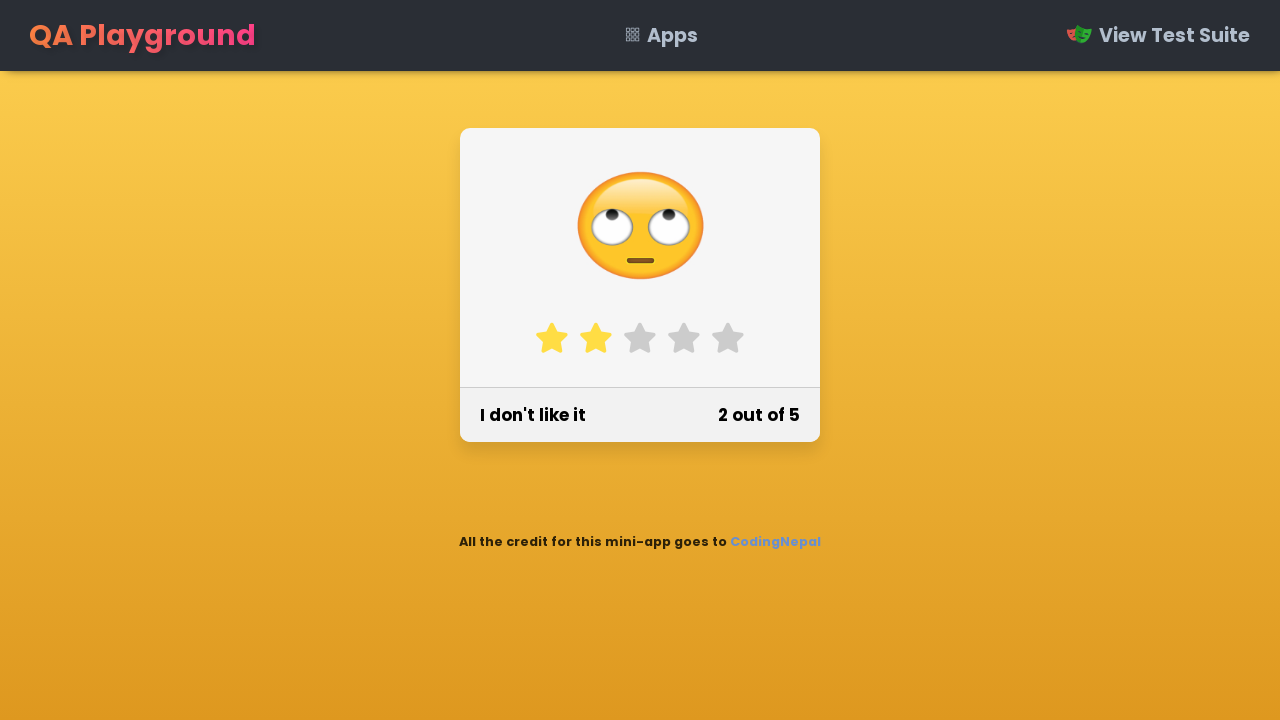

Clicked star 3 label for the first time at (640, 338) on label[for='star-3']
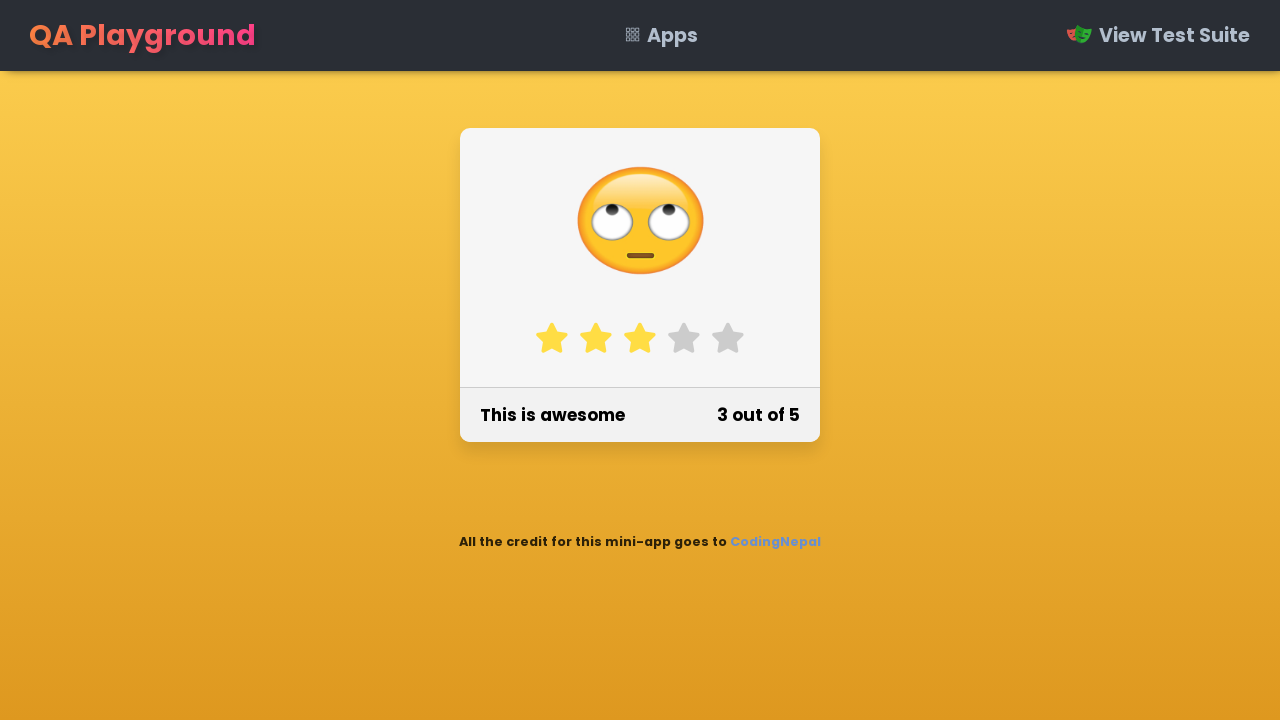

Verified that star 3 is checked after first click
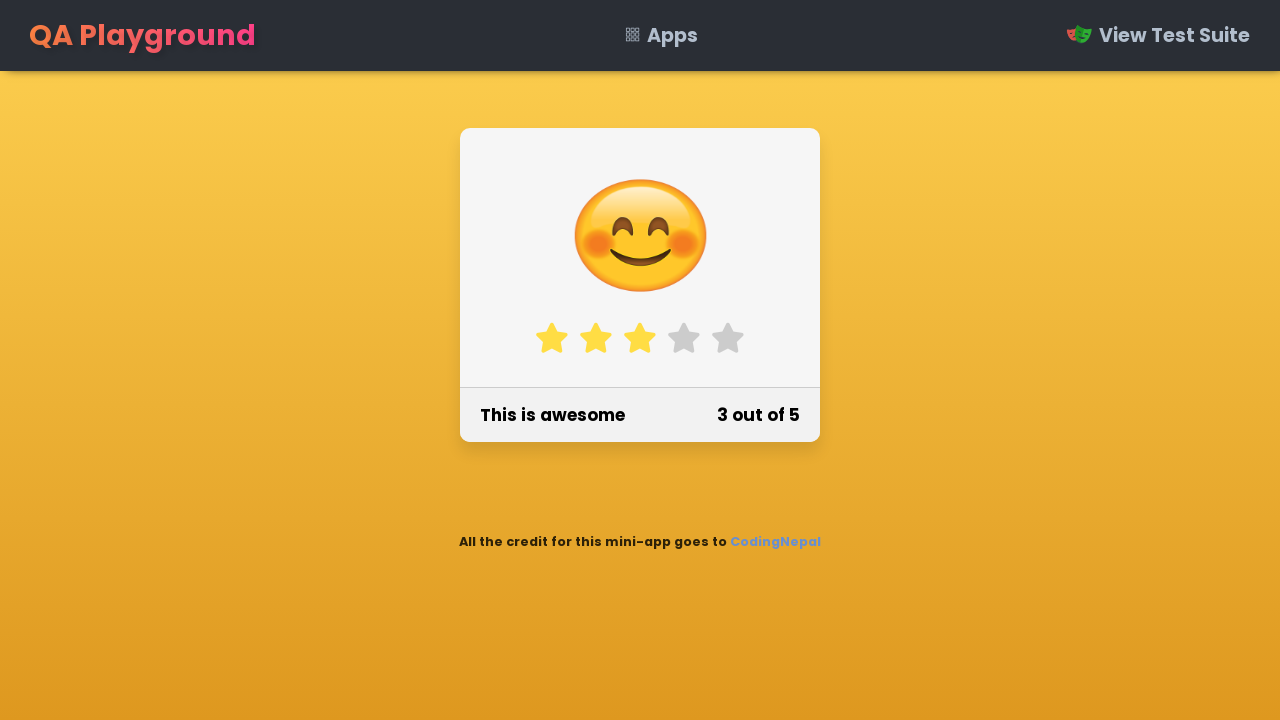

Clicked star 3 label for the second time at (640, 338) on label[for='star-3']
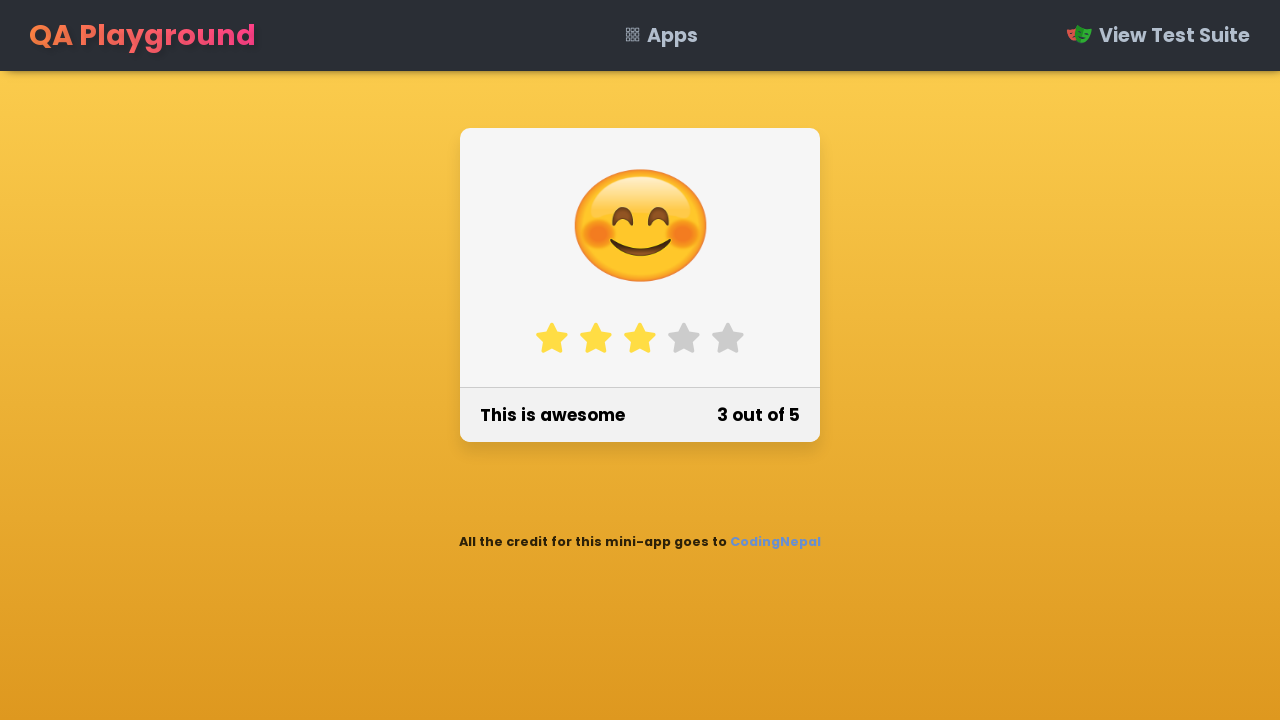

Verified that star 3 remains checked after second click (cannot unselect)
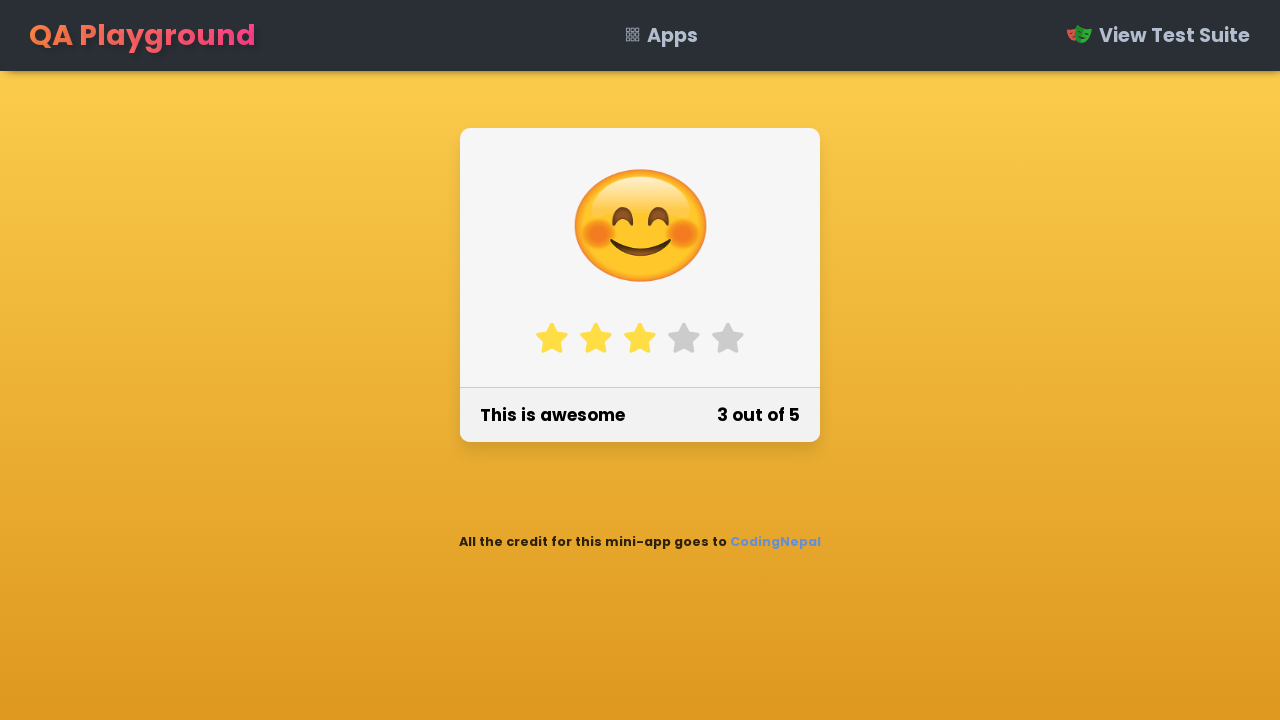

Clicked star 4 label for the first time at (684, 338) on label[for='star-4']
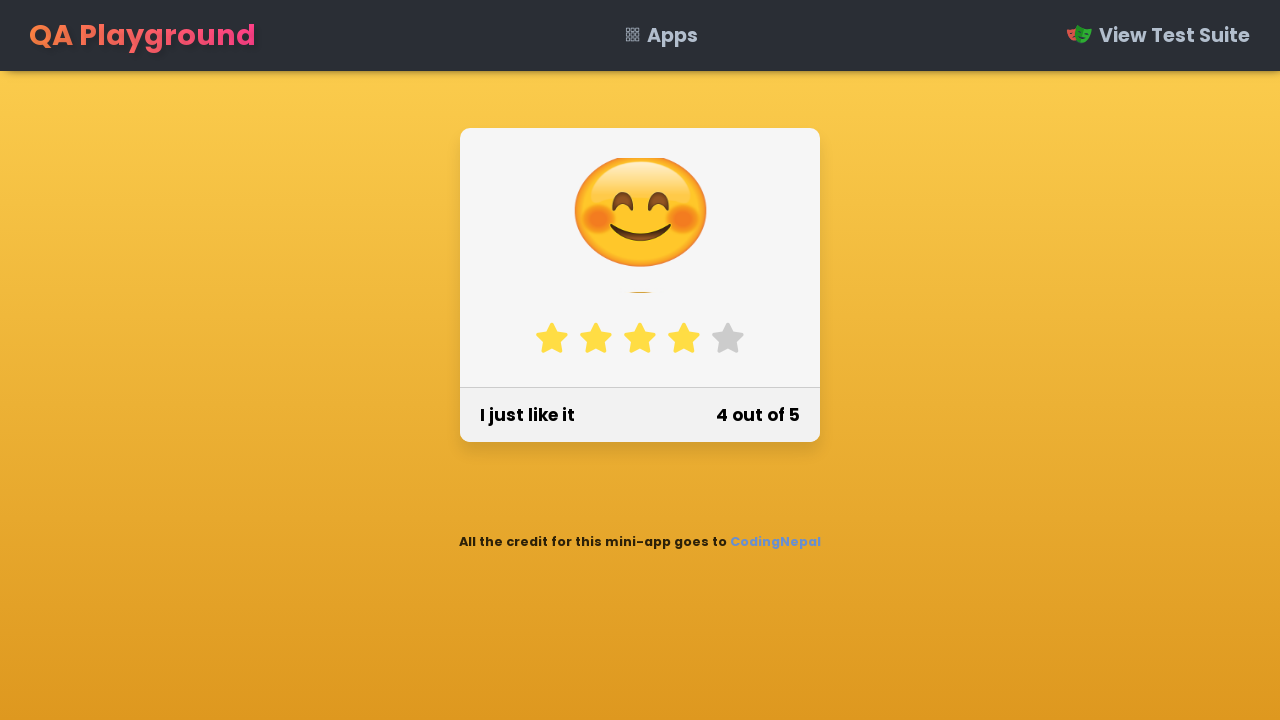

Verified that star 4 is checked after first click
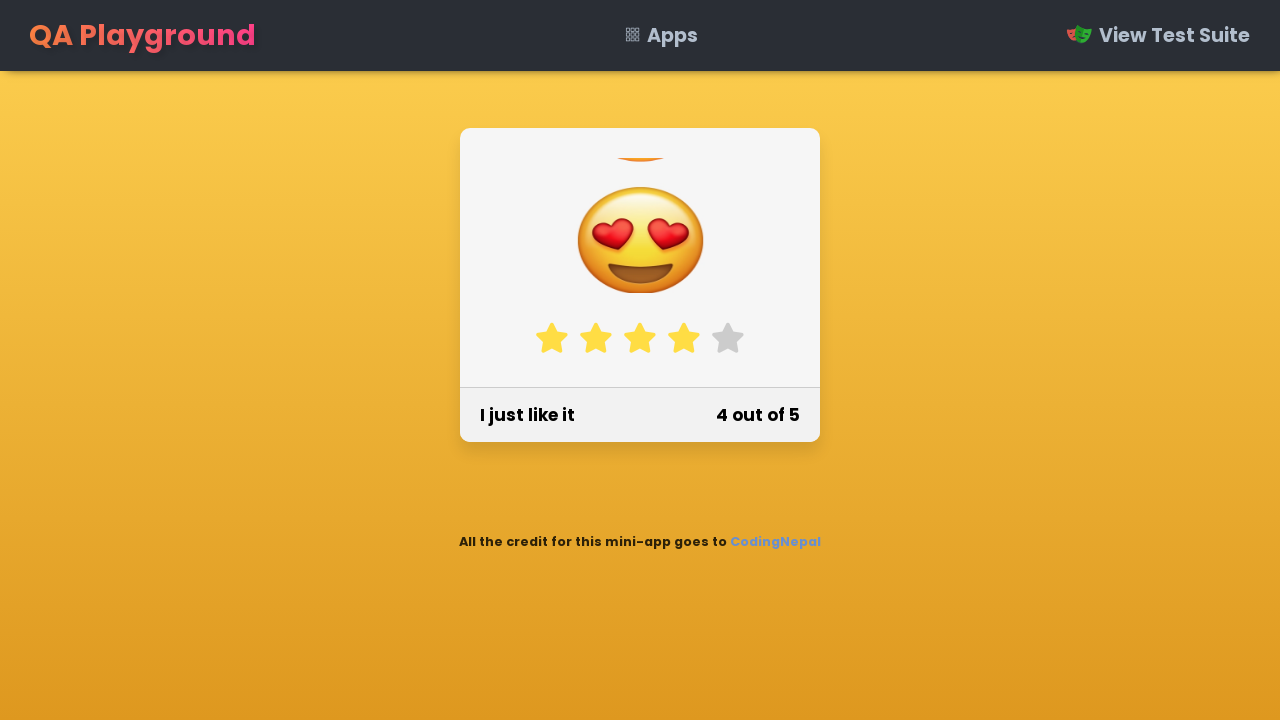

Clicked star 4 label for the second time at (684, 338) on label[for='star-4']
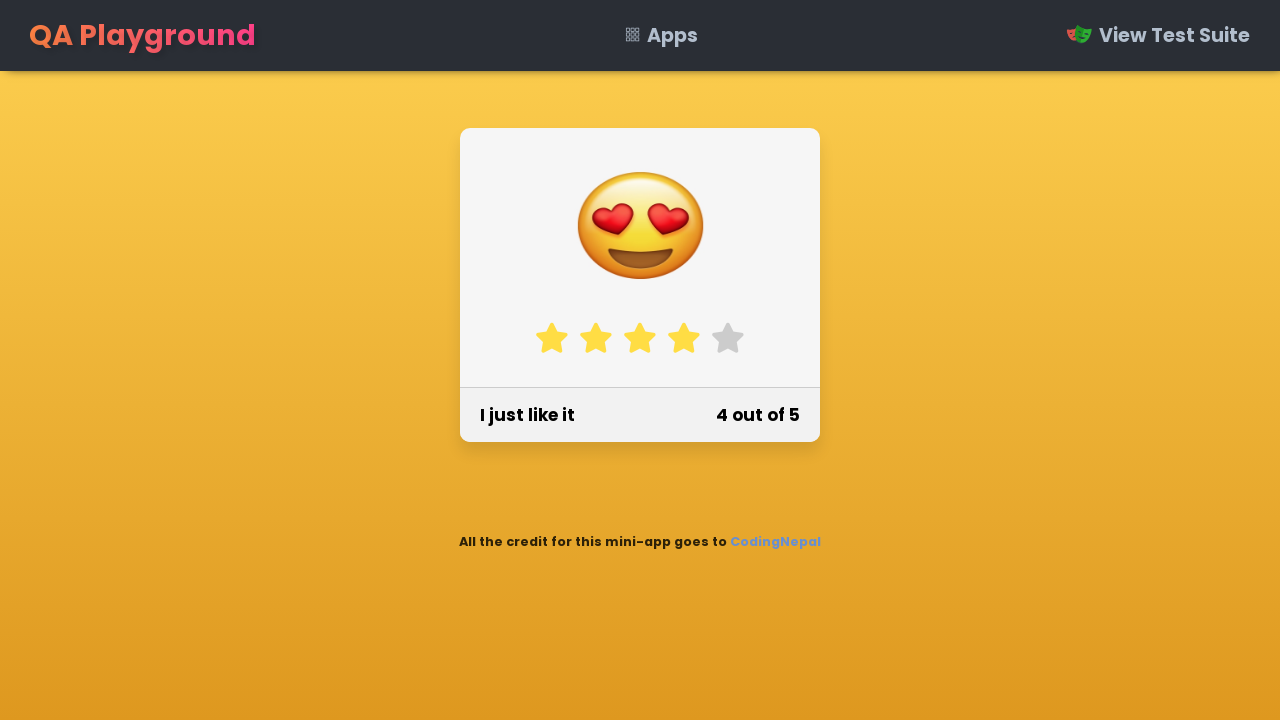

Verified that star 4 remains checked after second click (cannot unselect)
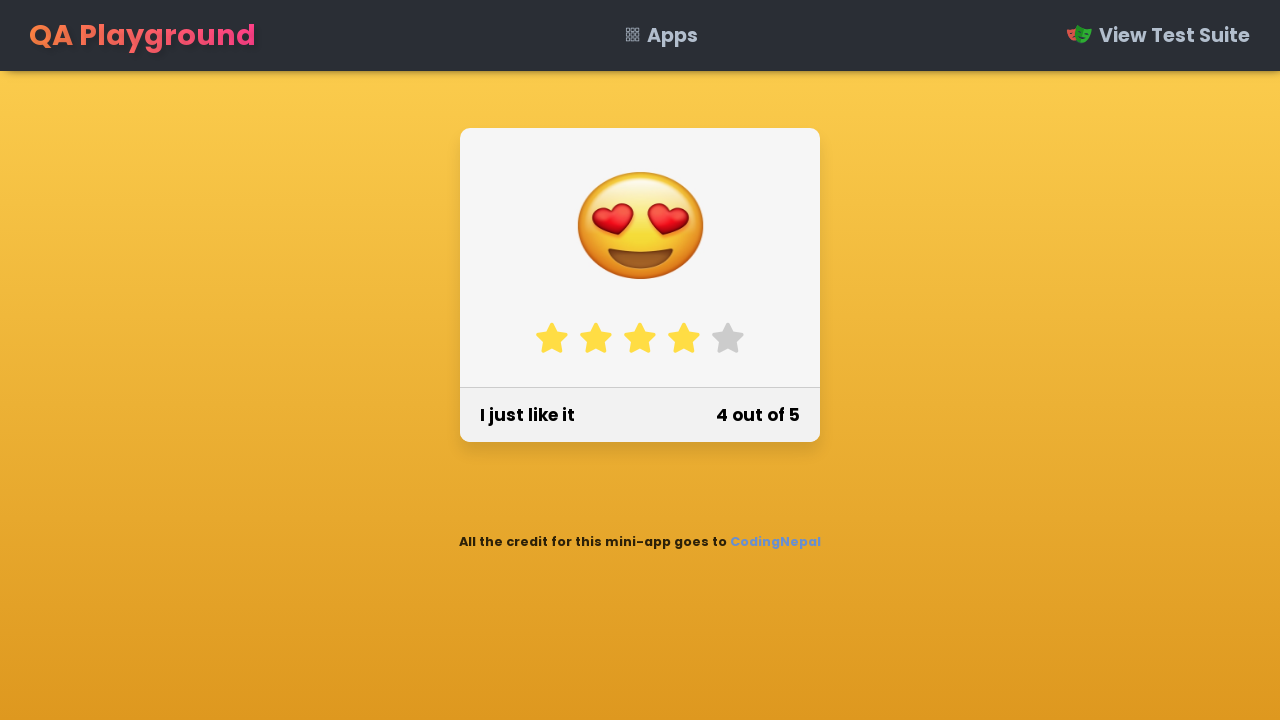

Clicked star 5 label for the first time at (728, 338) on label[for='star-5']
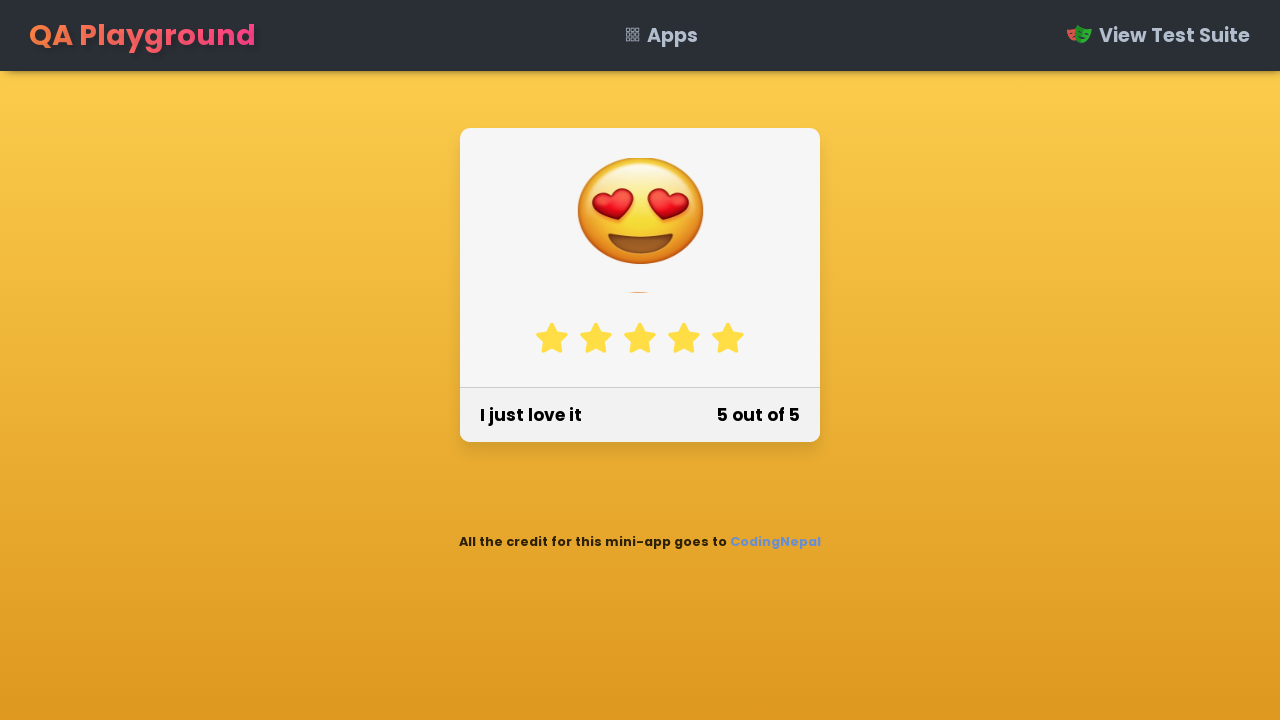

Verified that star 5 is checked after first click
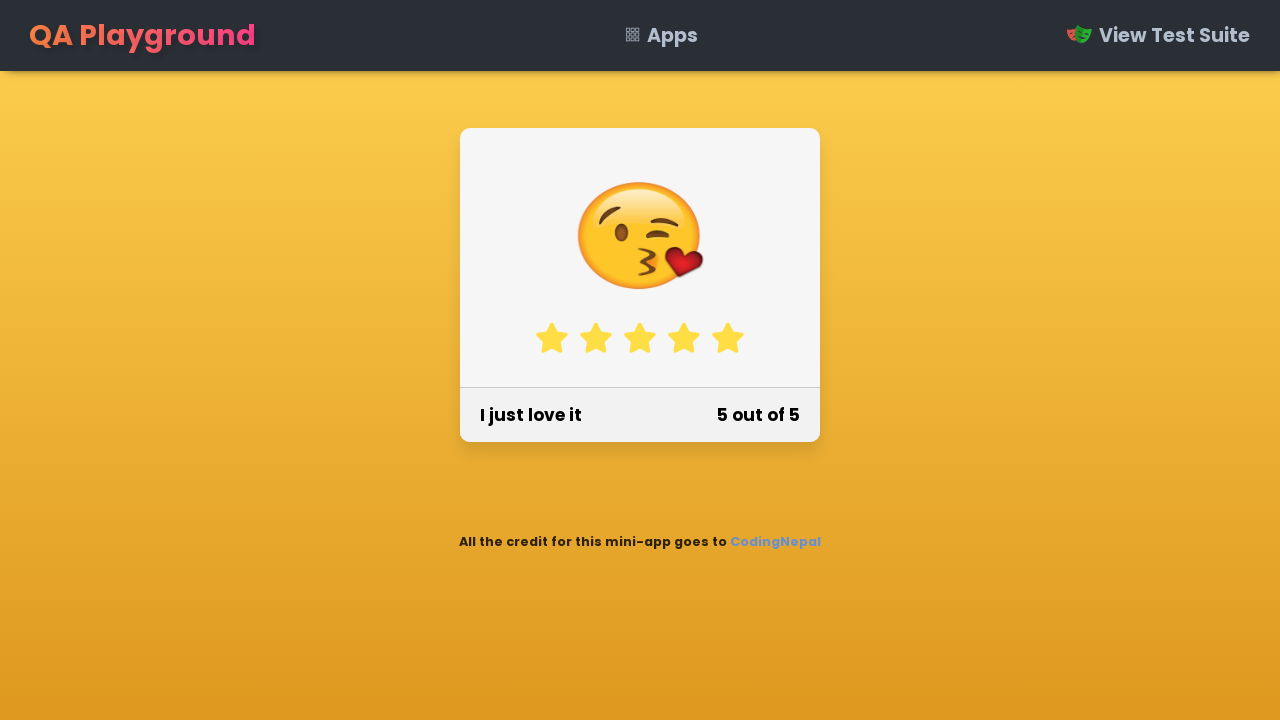

Clicked star 5 label for the second time at (728, 338) on label[for='star-5']
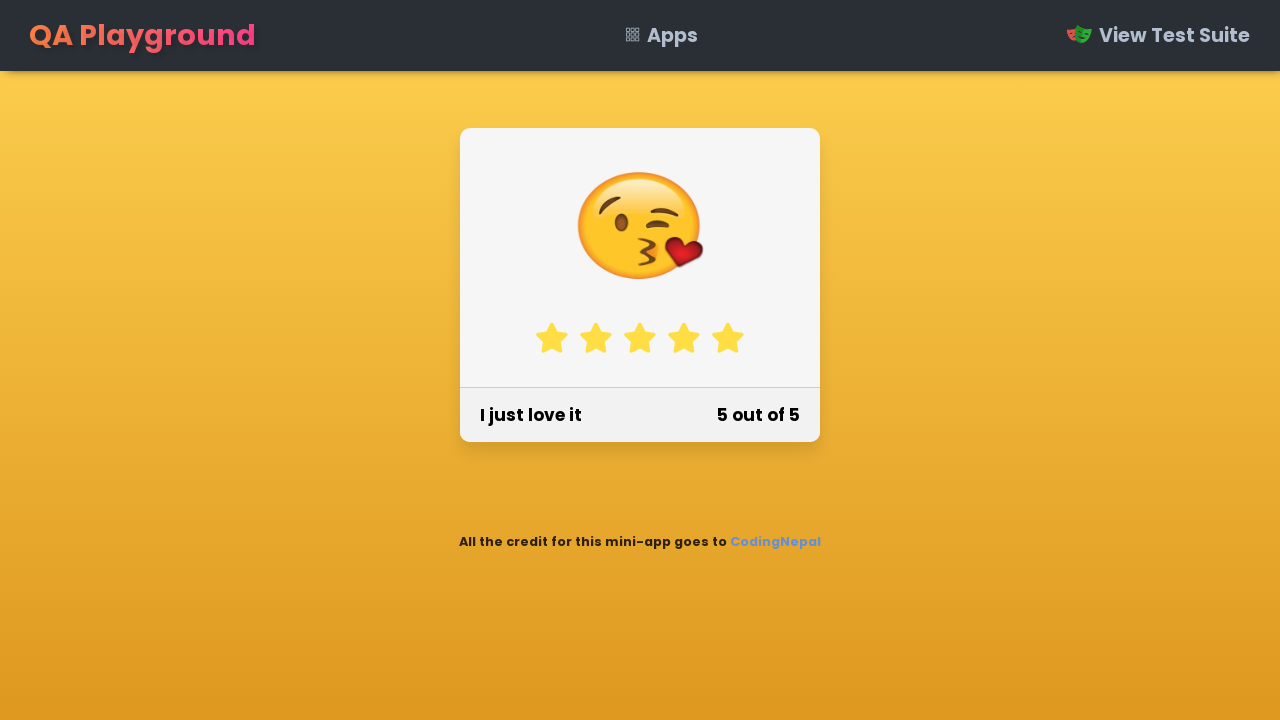

Verified that star 5 remains checked after second click (cannot unselect)
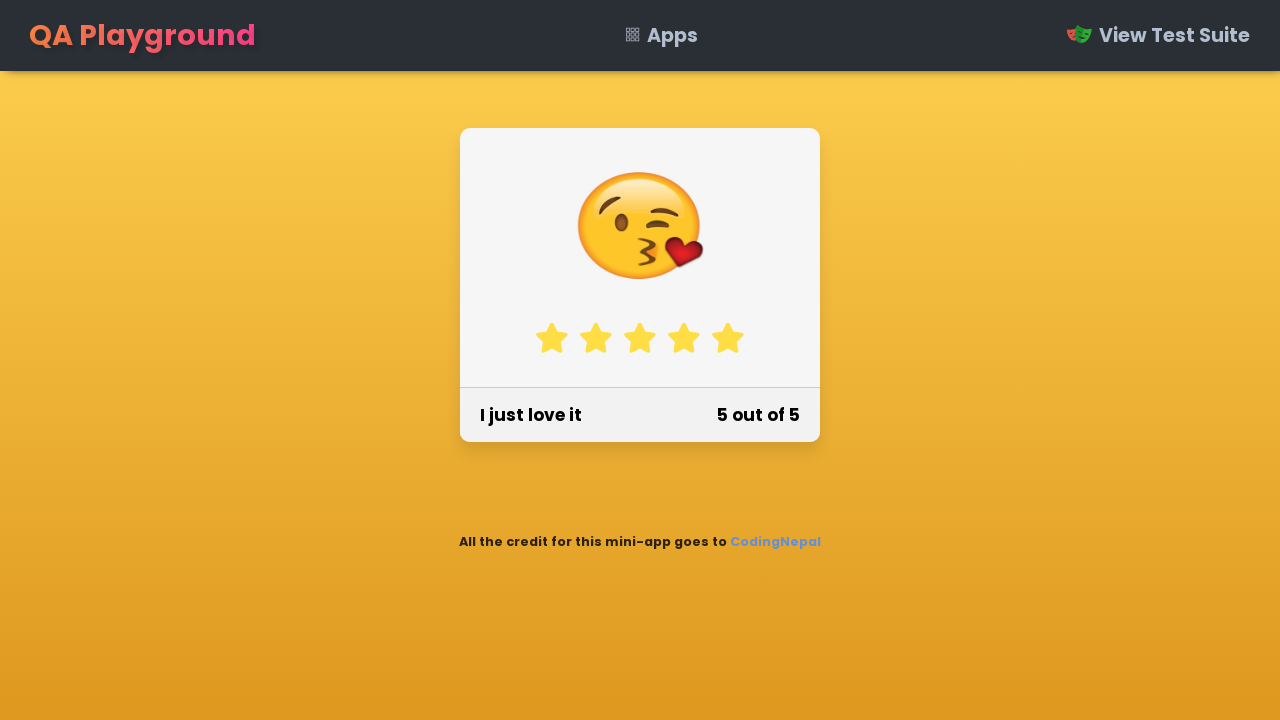

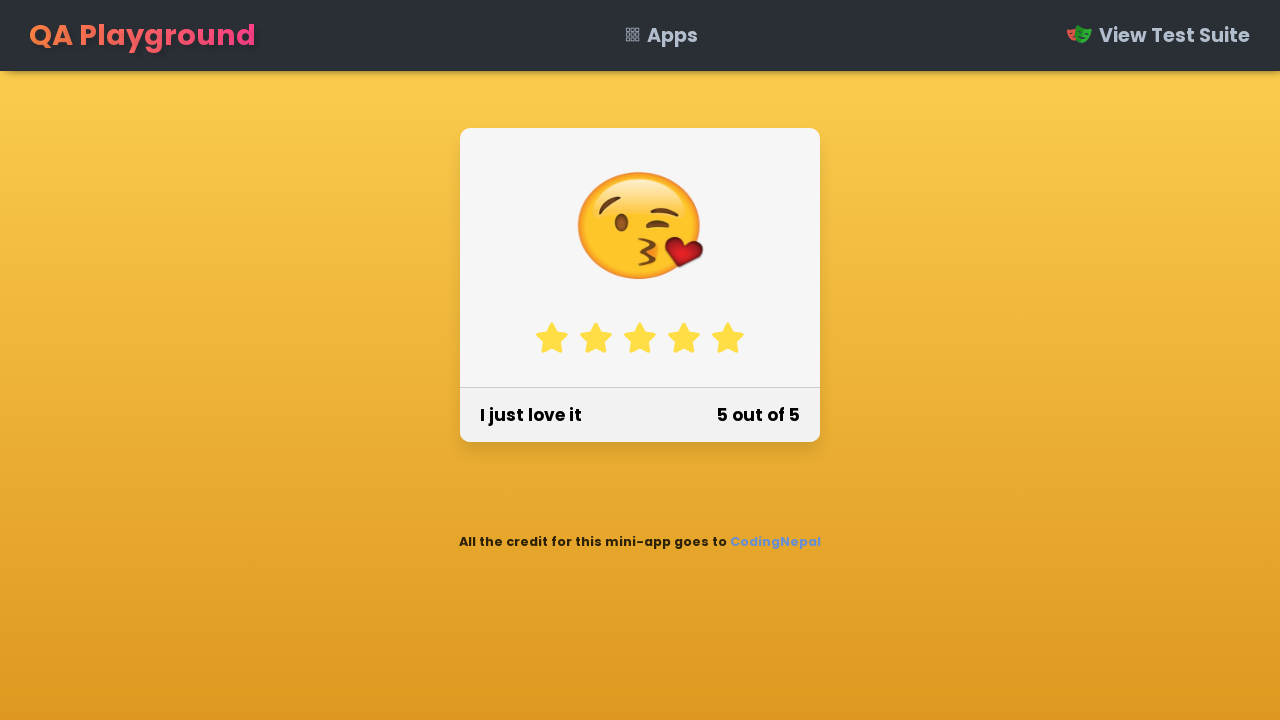